Tests navigation to Top Lists page and verifies the H2 header text displays "Top Rated"

Starting URL: https://www.99-bottles-of-beer.net/

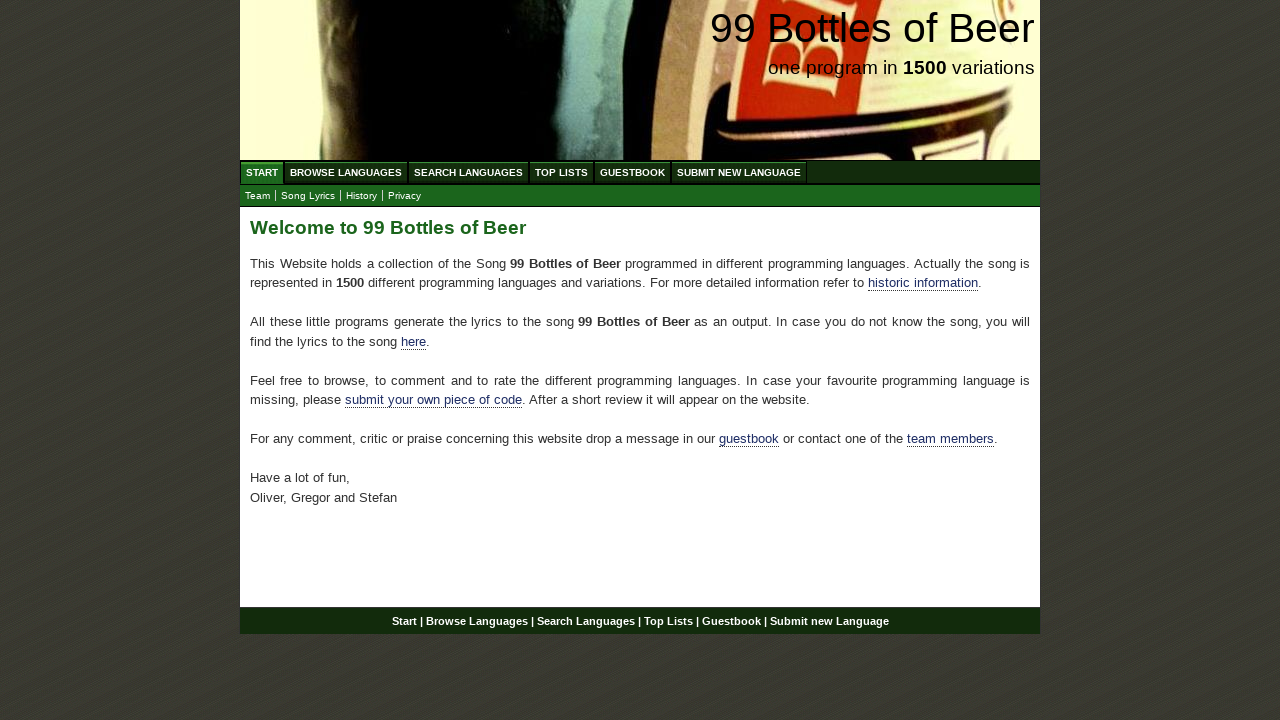

Clicked on Top Lists menu item at (562, 172) on xpath=//ul[@id='menu']//a[text()='Top Lists']
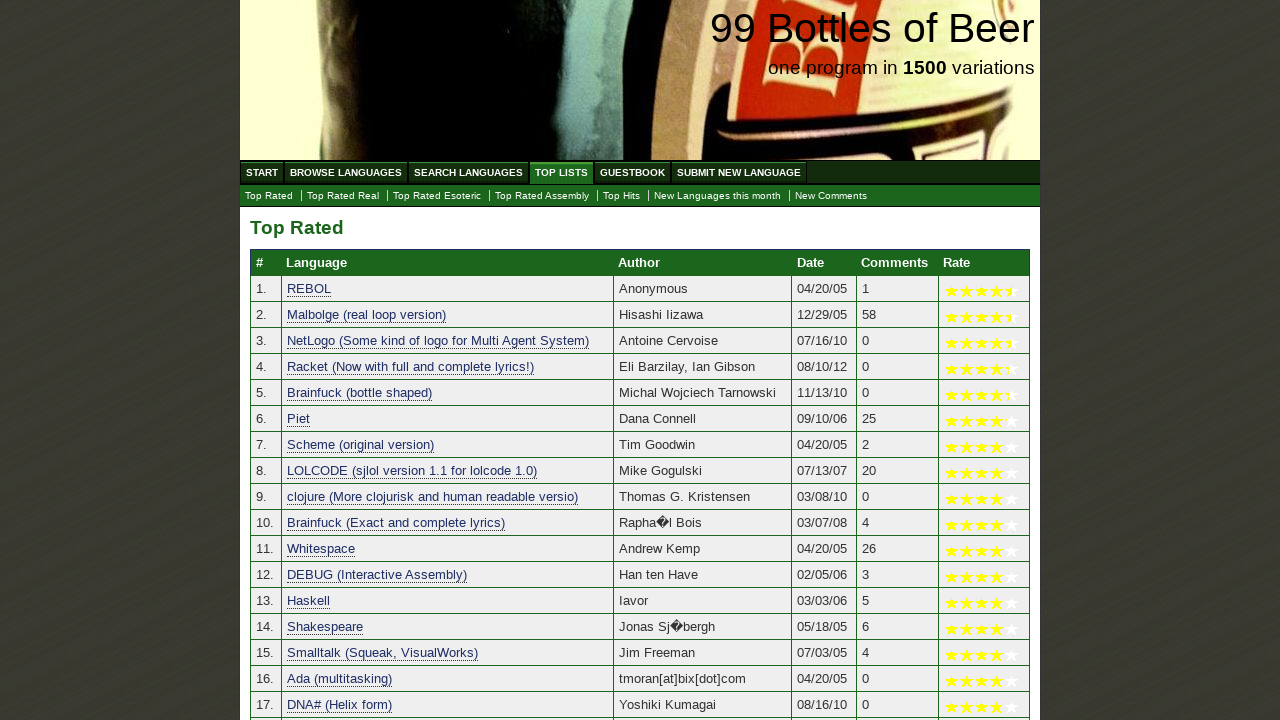

H2 header in main section is visible
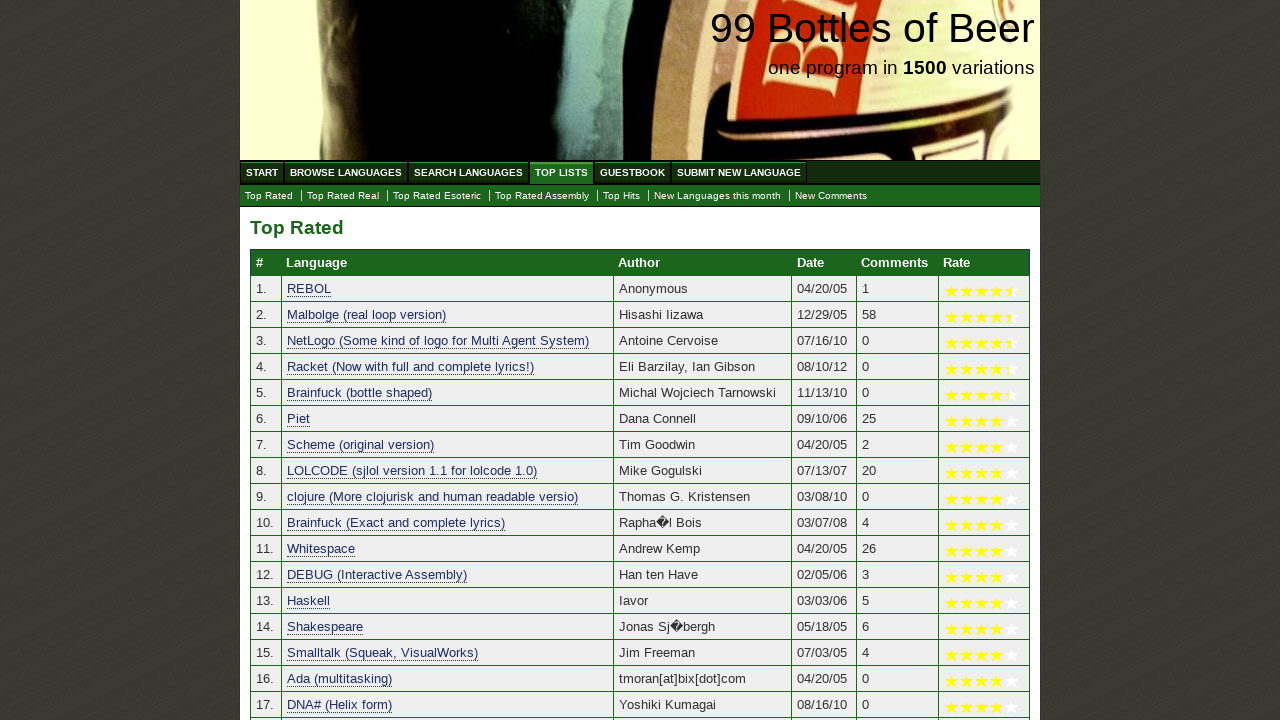

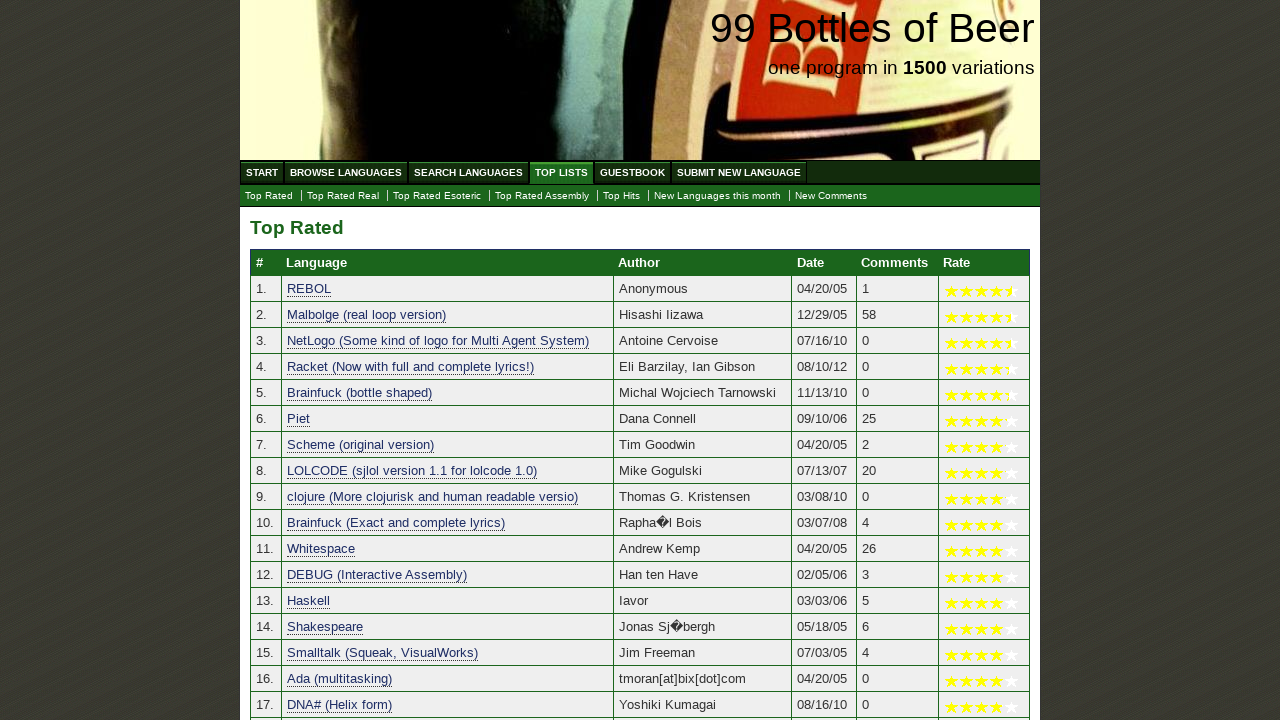